Opens the website and verifies the page title is correct

Starting URL: https://test-devops2-lab1-1-kariny.web.app

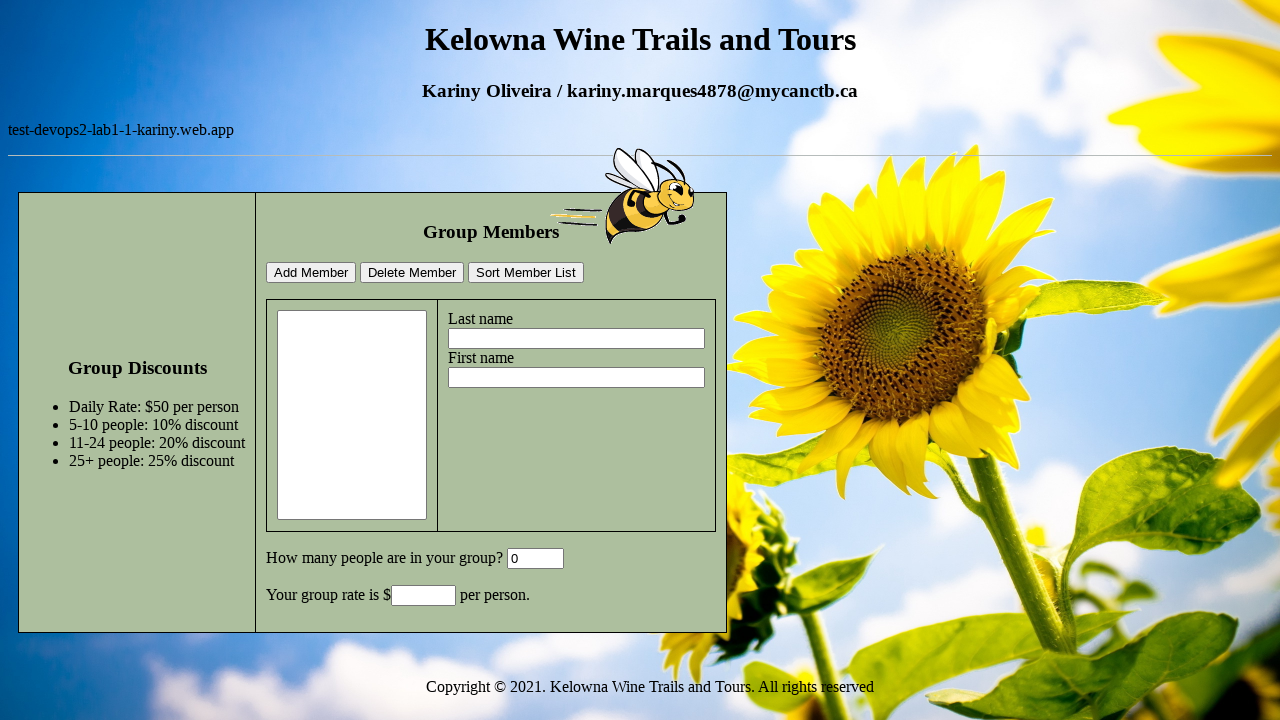

Navigated to website https://test-devops2-lab1-1-kariny.web.app
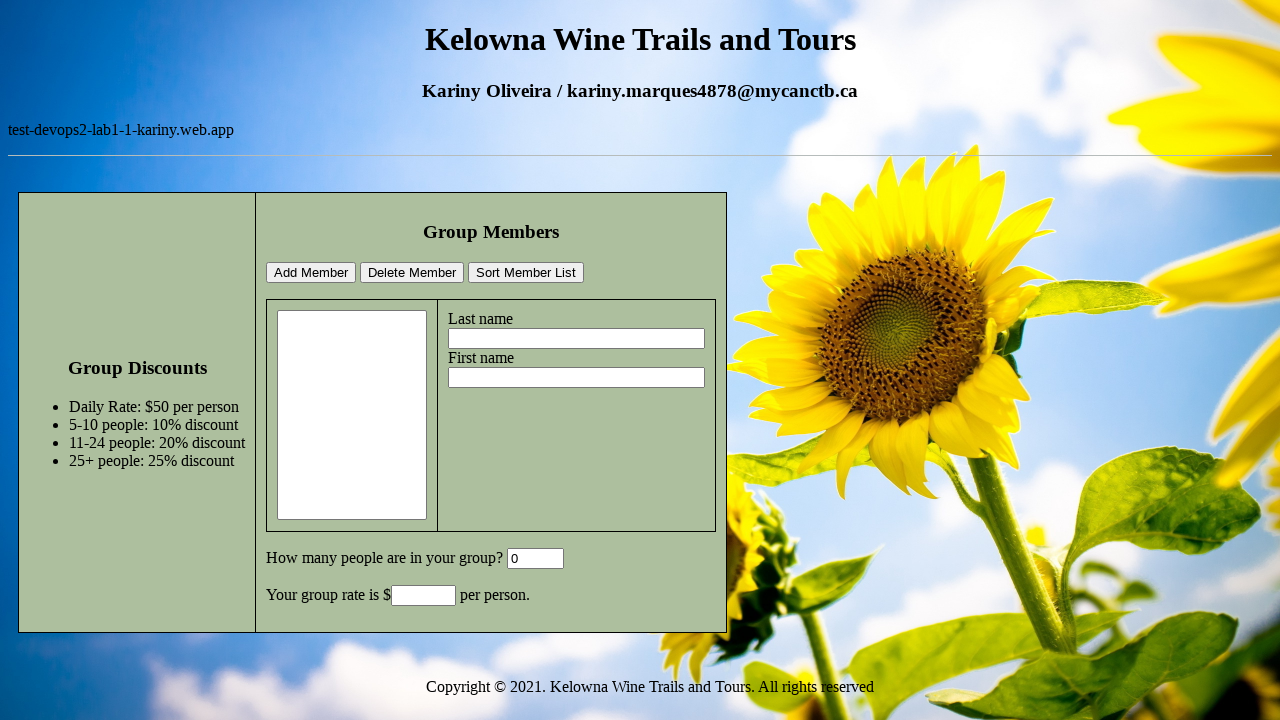

Verified page title is 'DevOps Bonus Project - CCTB'
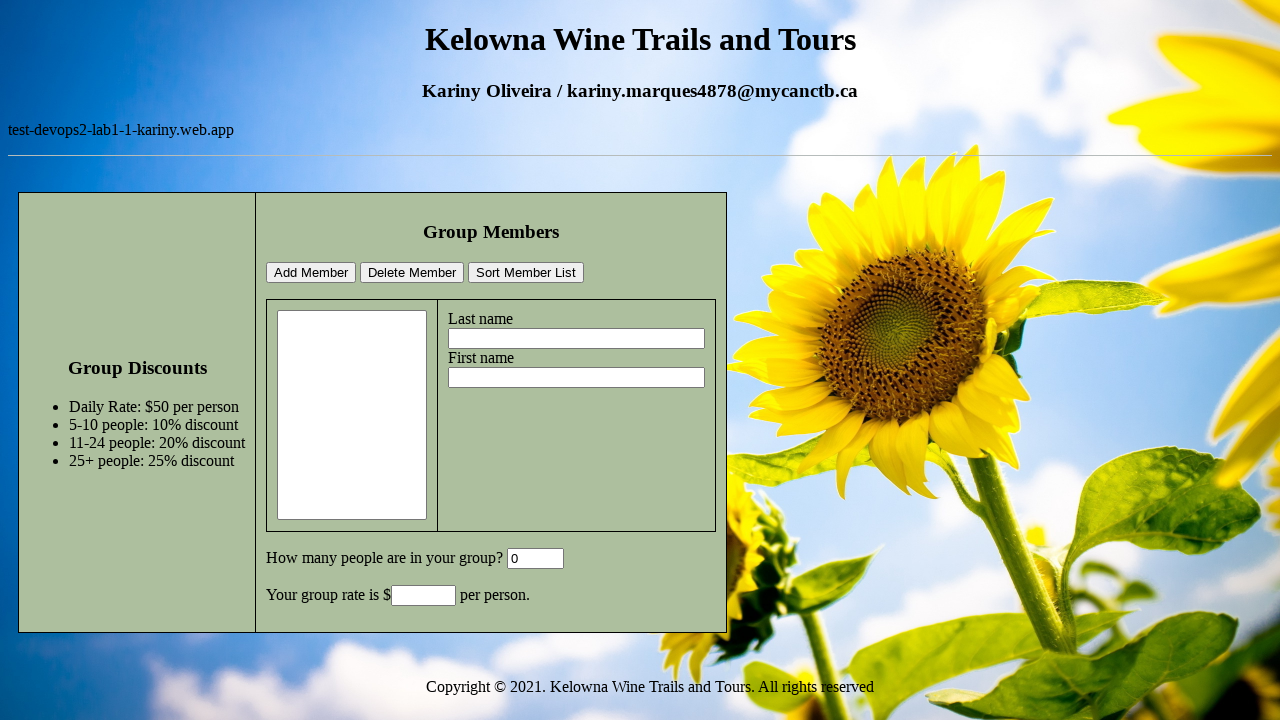

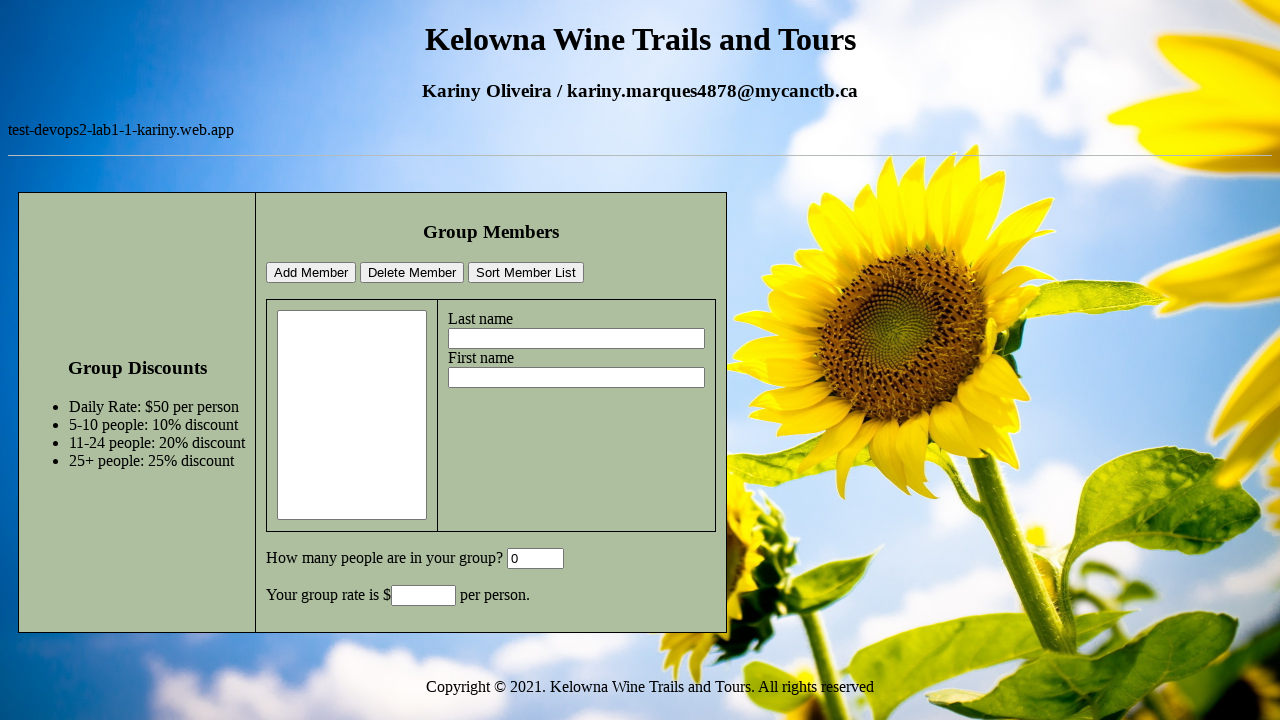